Tests a slow calculator web application by setting a delay, performing addition (7+8), and verifying the result equals 15

Starting URL: https://bonigarcia.dev/selenium-webdriver-java/slow-calculator.html

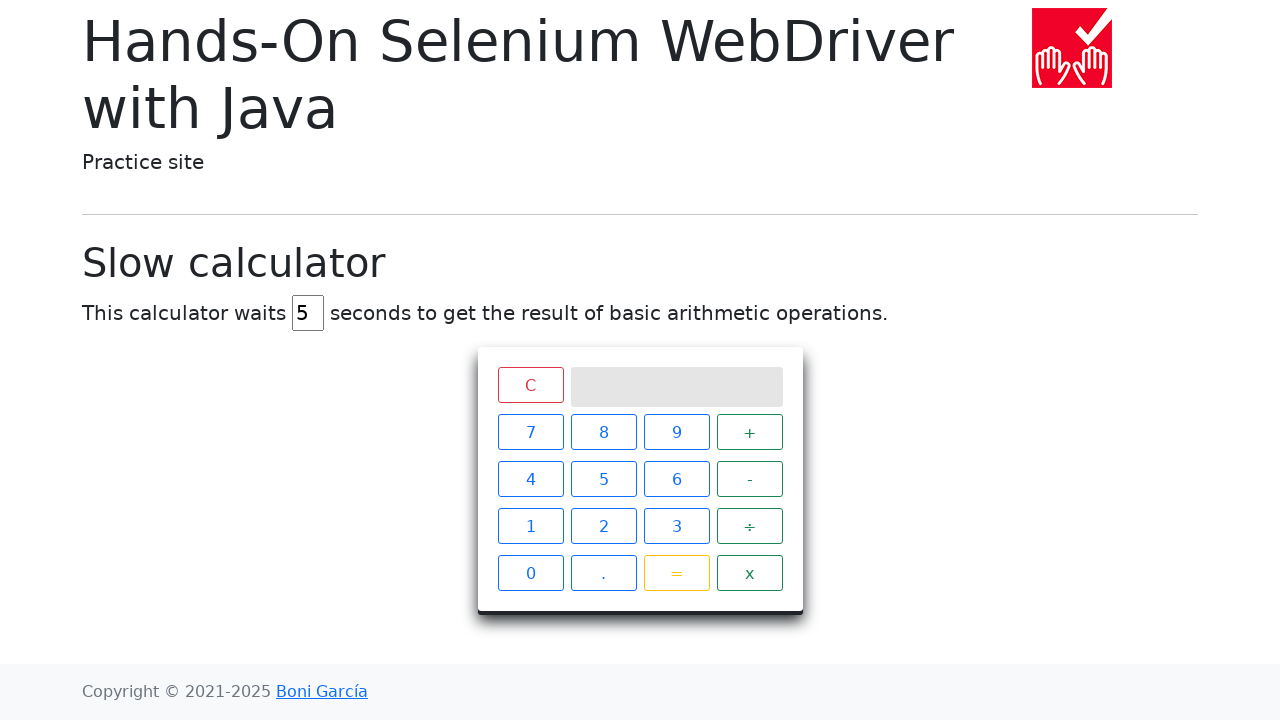

Navigated to slow calculator application
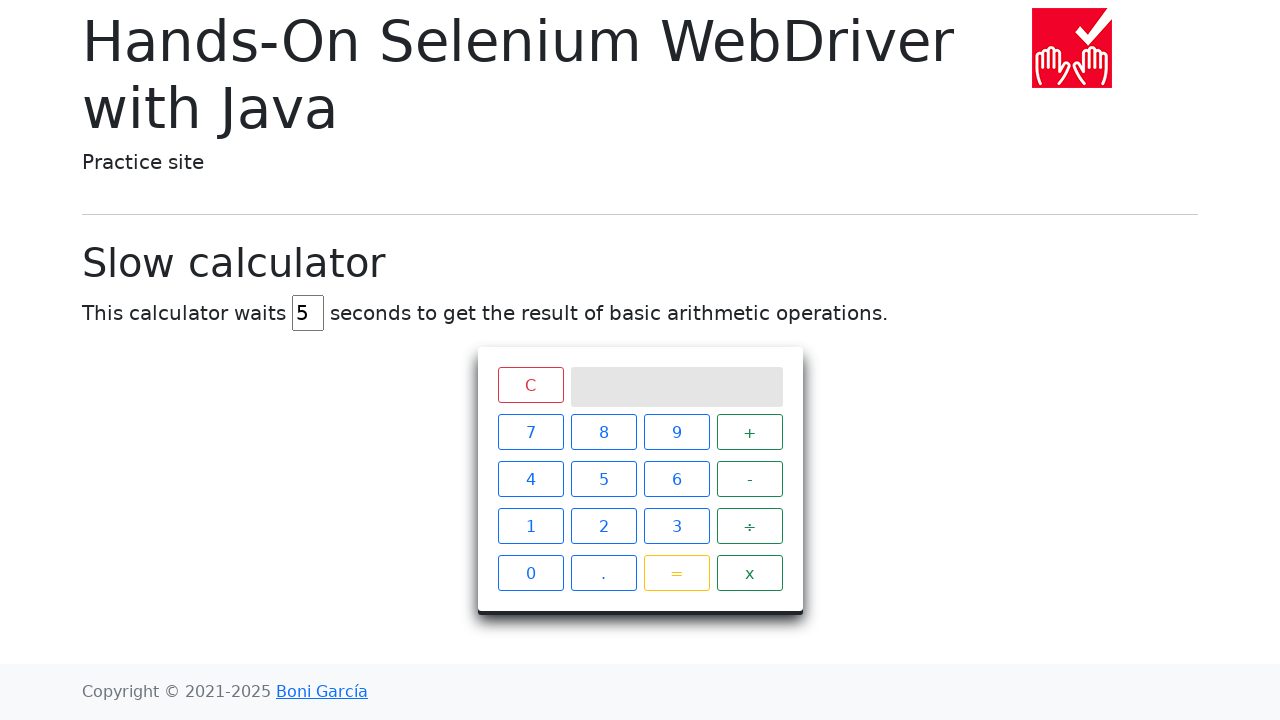

Cleared the delay input field on input[id="delay"]
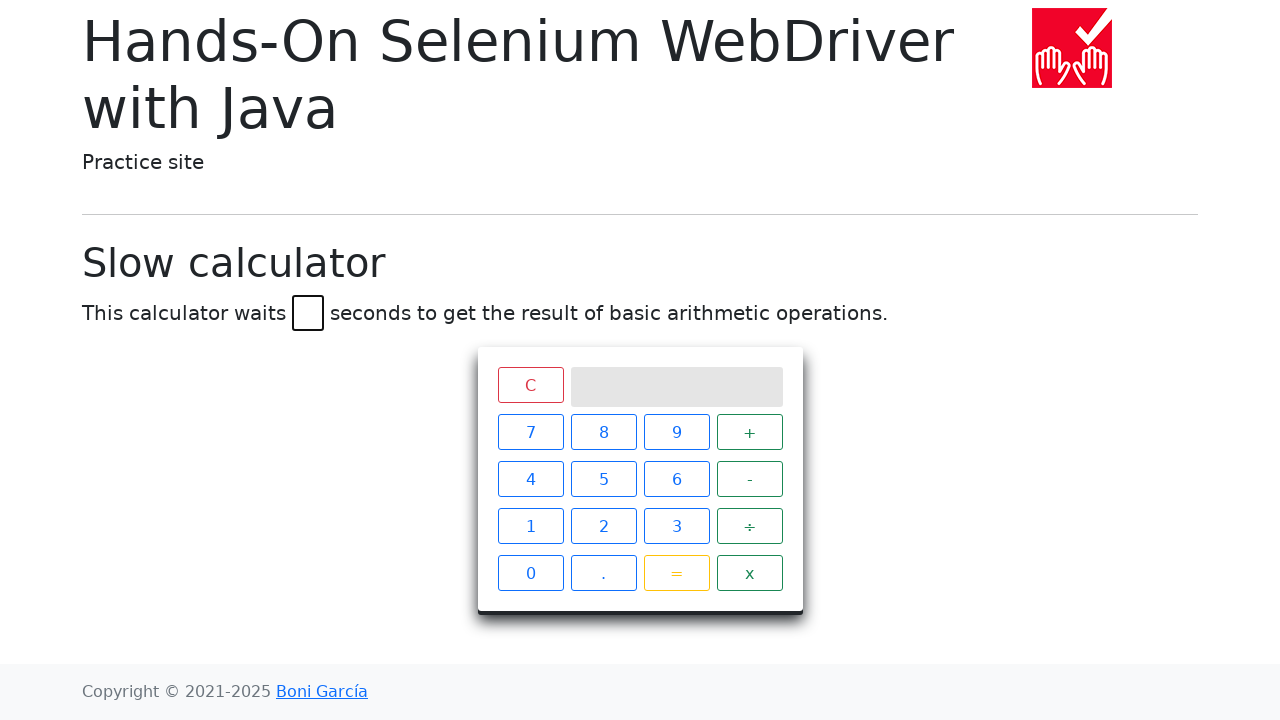

Set delay to 3 seconds on input[id="delay"]
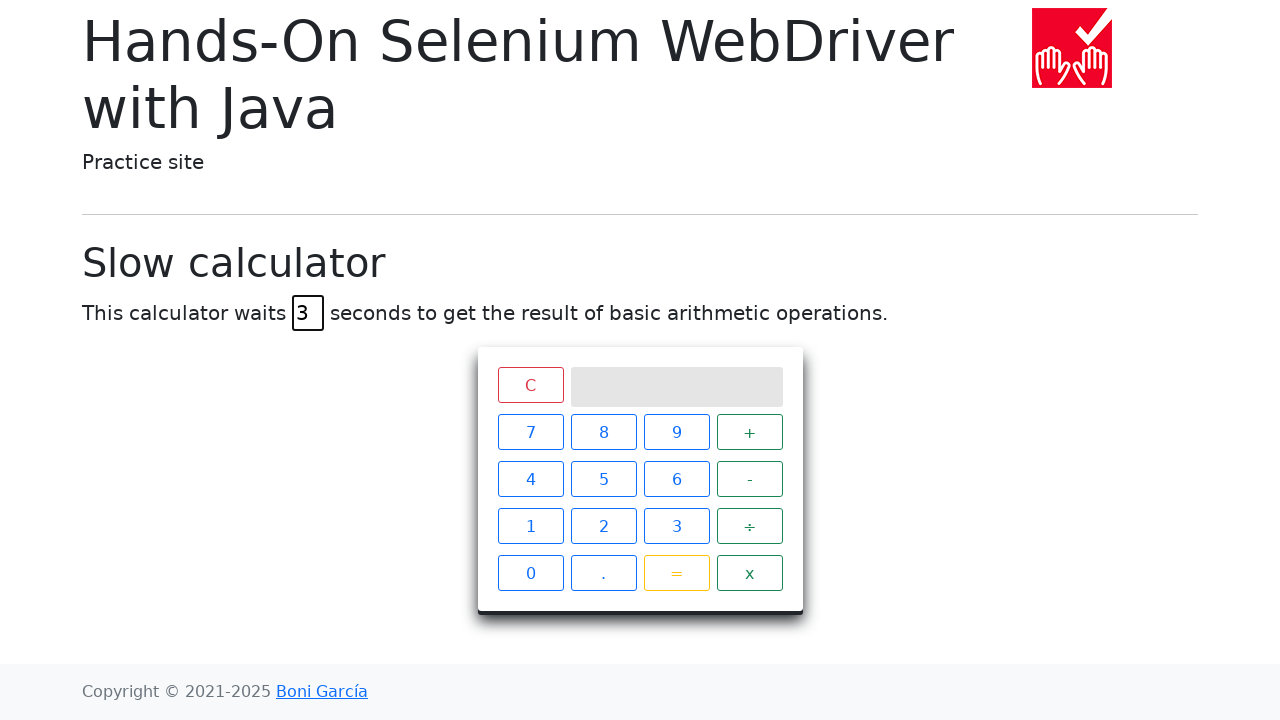

Clicked number 7 at (530, 432) on xpath=//span[contains(text(),"7")]
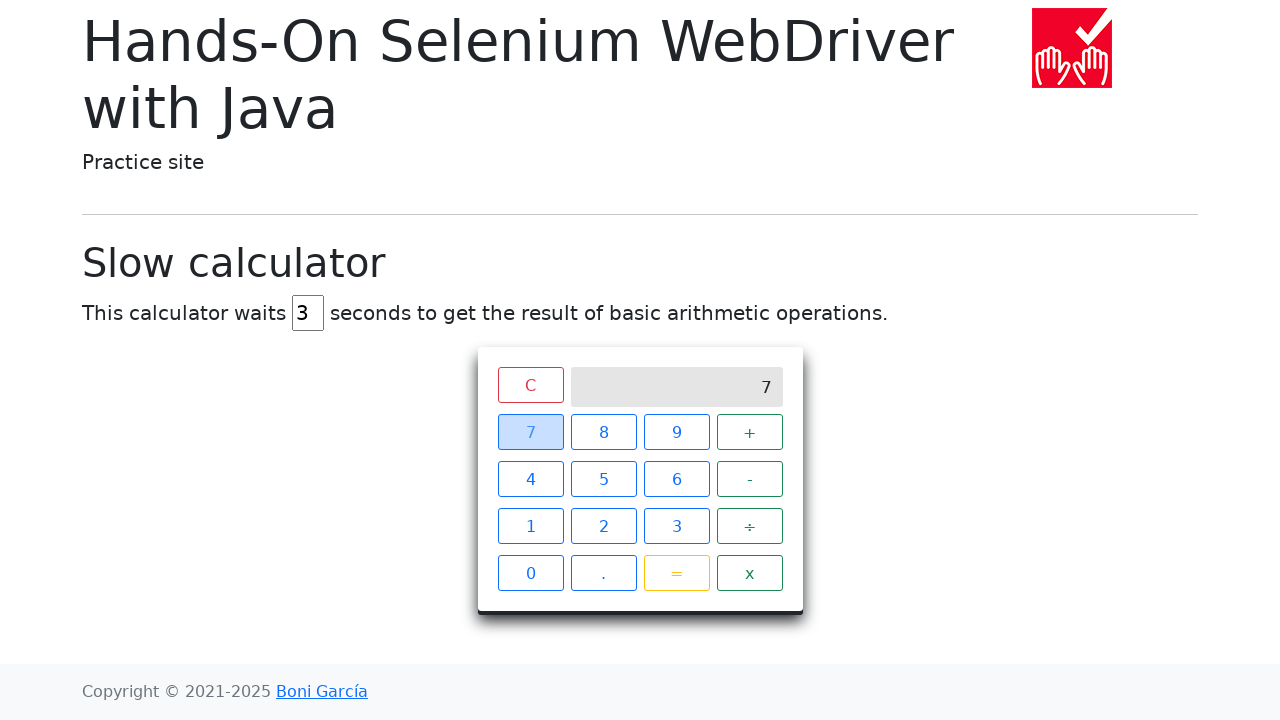

Clicked plus operator at (750, 432) on xpath=//span[contains(text(),"+")]
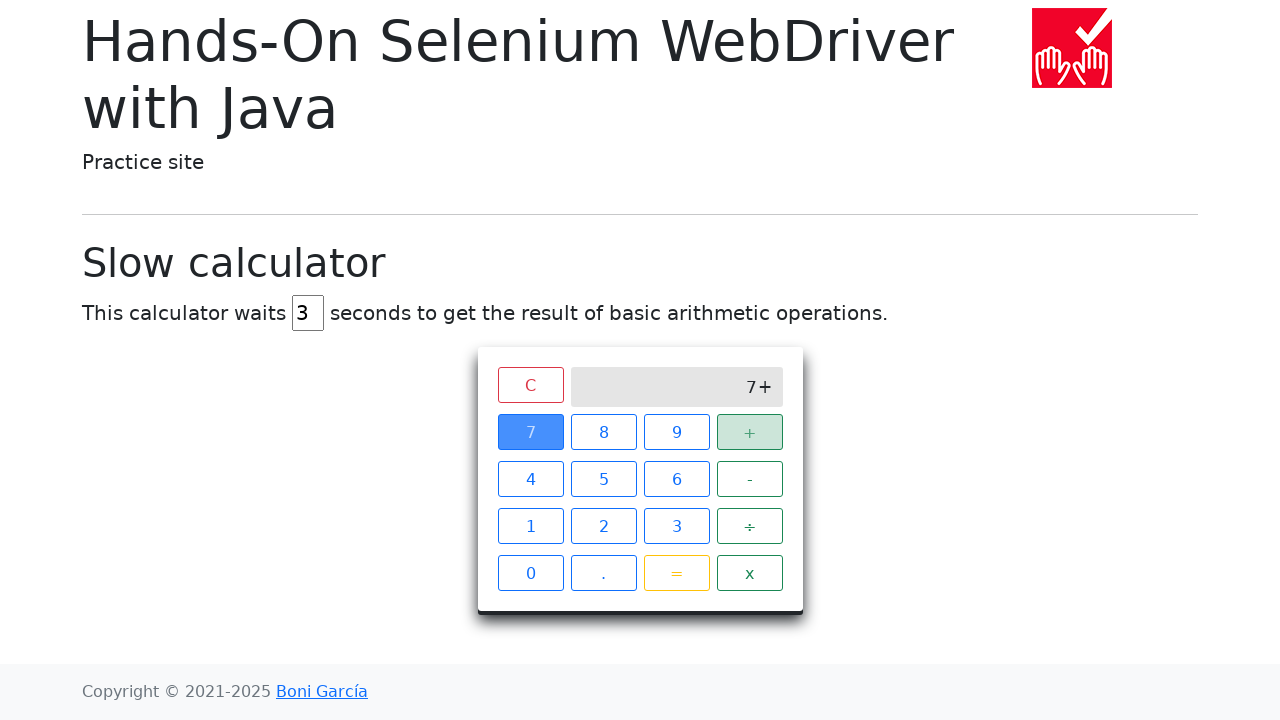

Clicked number 8 at (604, 432) on xpath=//span[contains(text(),"8")]
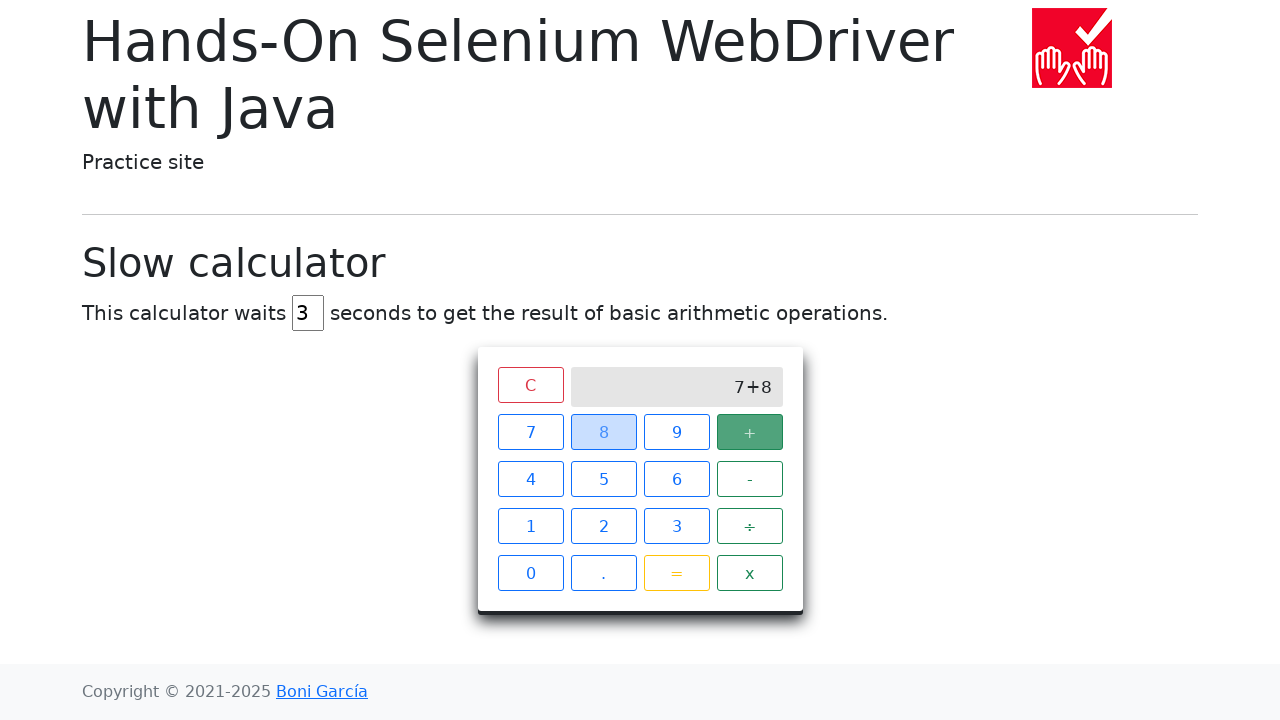

Clicked equals button to calculate 7 + 8 at (676, 573) on xpath=//span[contains(text(),"=")]
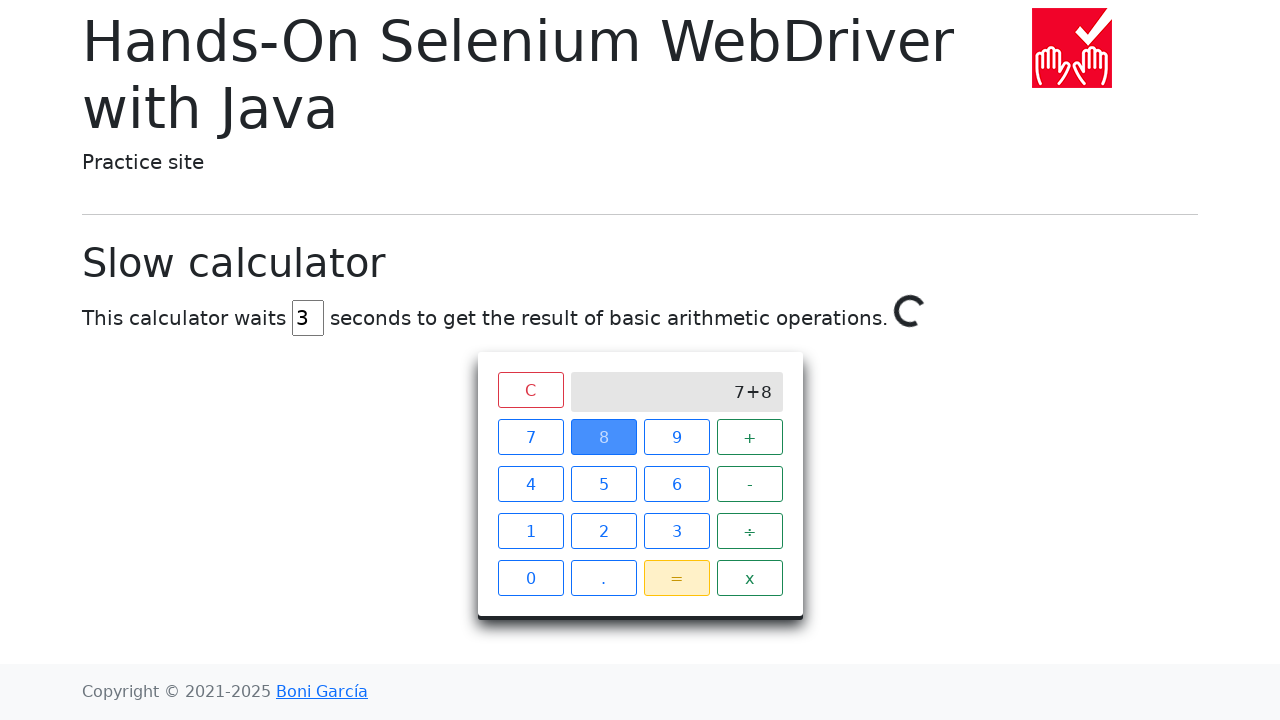

Waited for calculation result to display 15
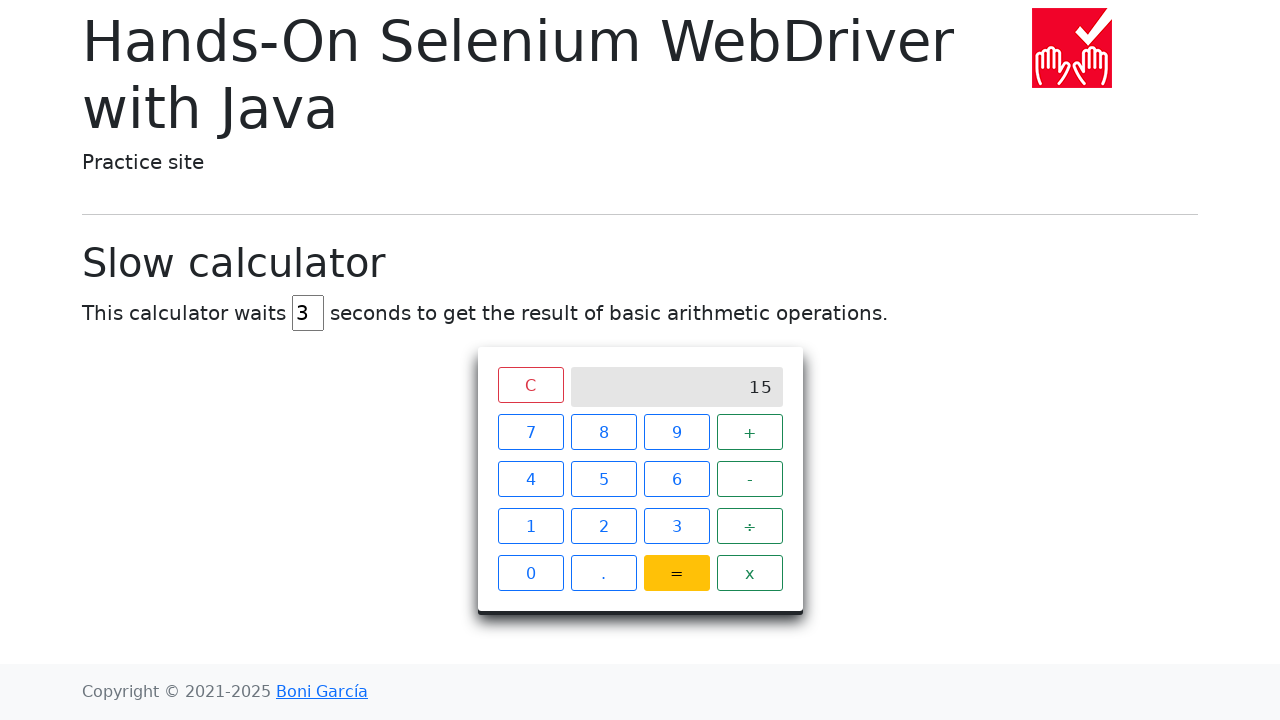

Verified that calculator result equals 15
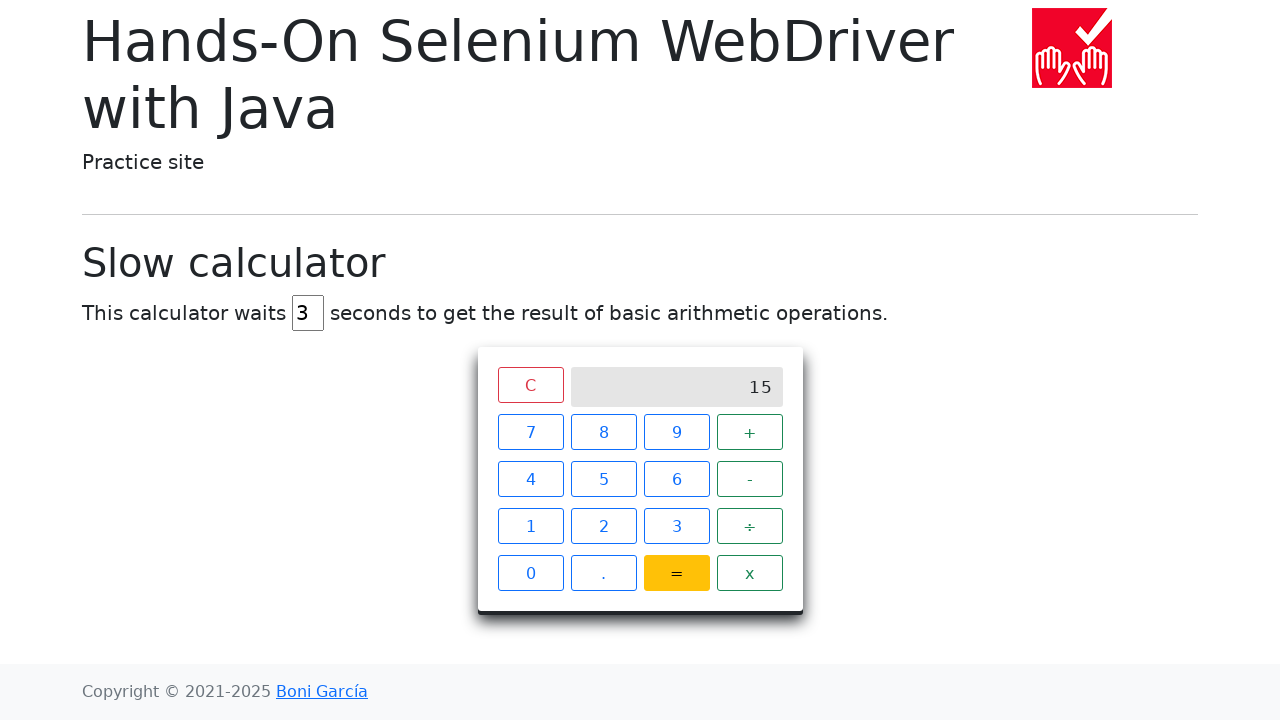

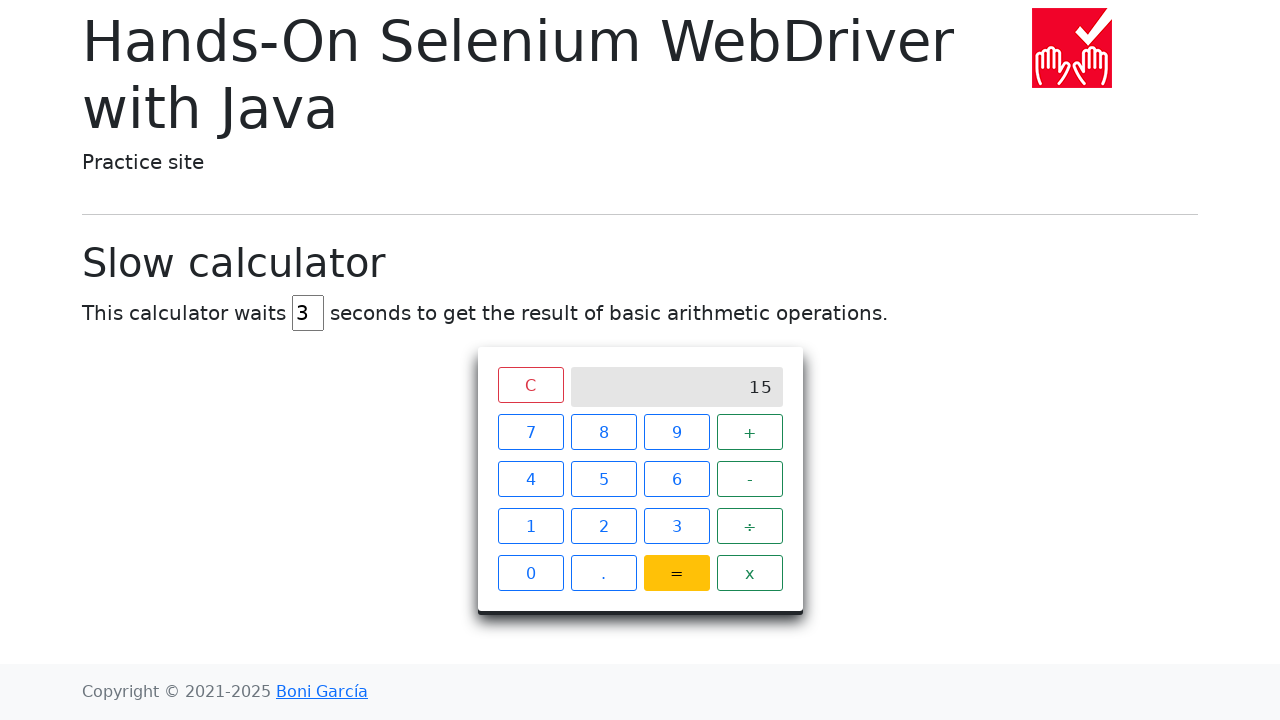